Tests dynamic element addition and removal functionality by clicking the Add Element button multiple times to create Delete buttons

Starting URL: https://the-internet.herokuapp.com/add_remove_elements/

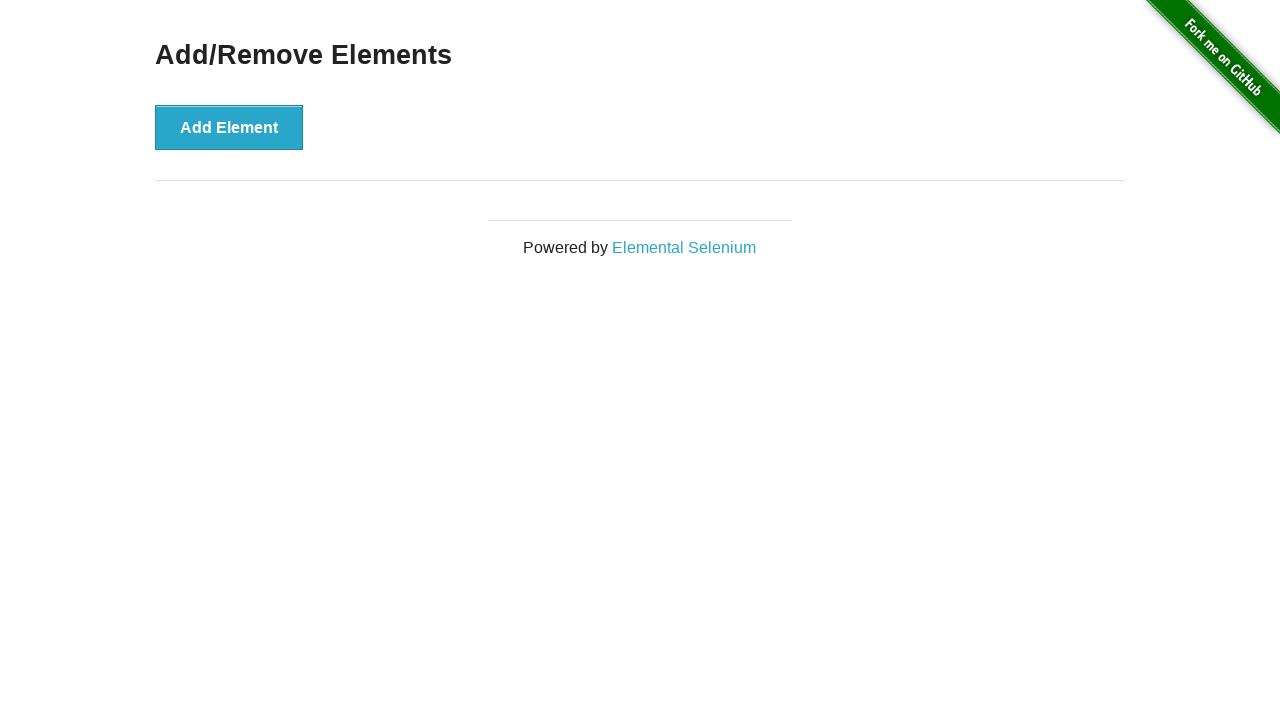

Clicked Add Element button at (229, 127) on xpath=//button[text()='Add Element']
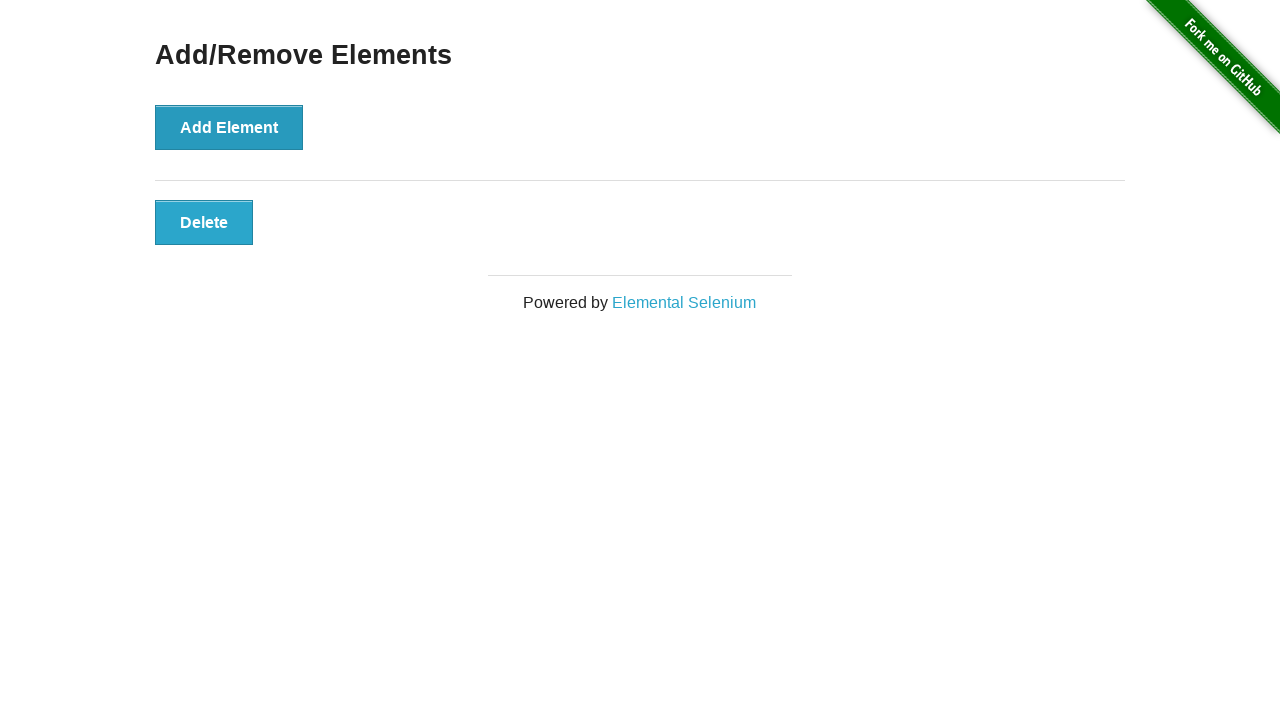

Clicked Add Element button at (229, 127) on xpath=//button[text()='Add Element']
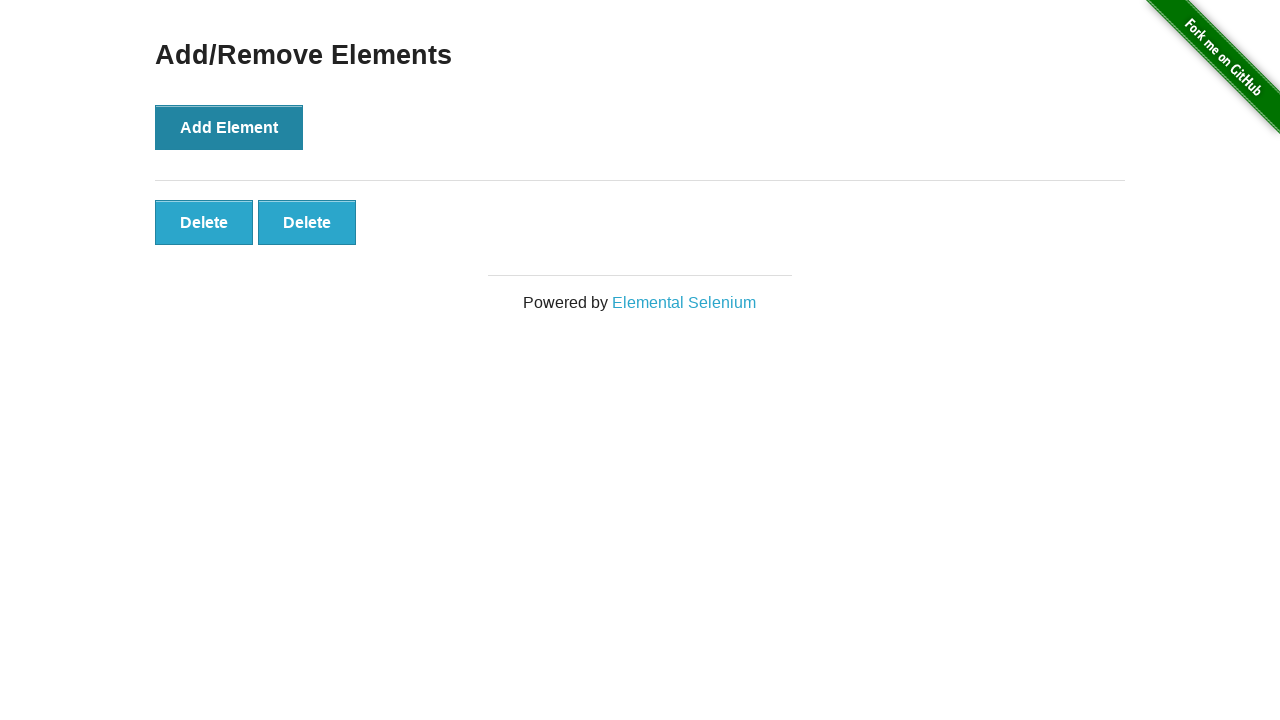

Clicked Add Element button at (229, 127) on xpath=//button[text()='Add Element']
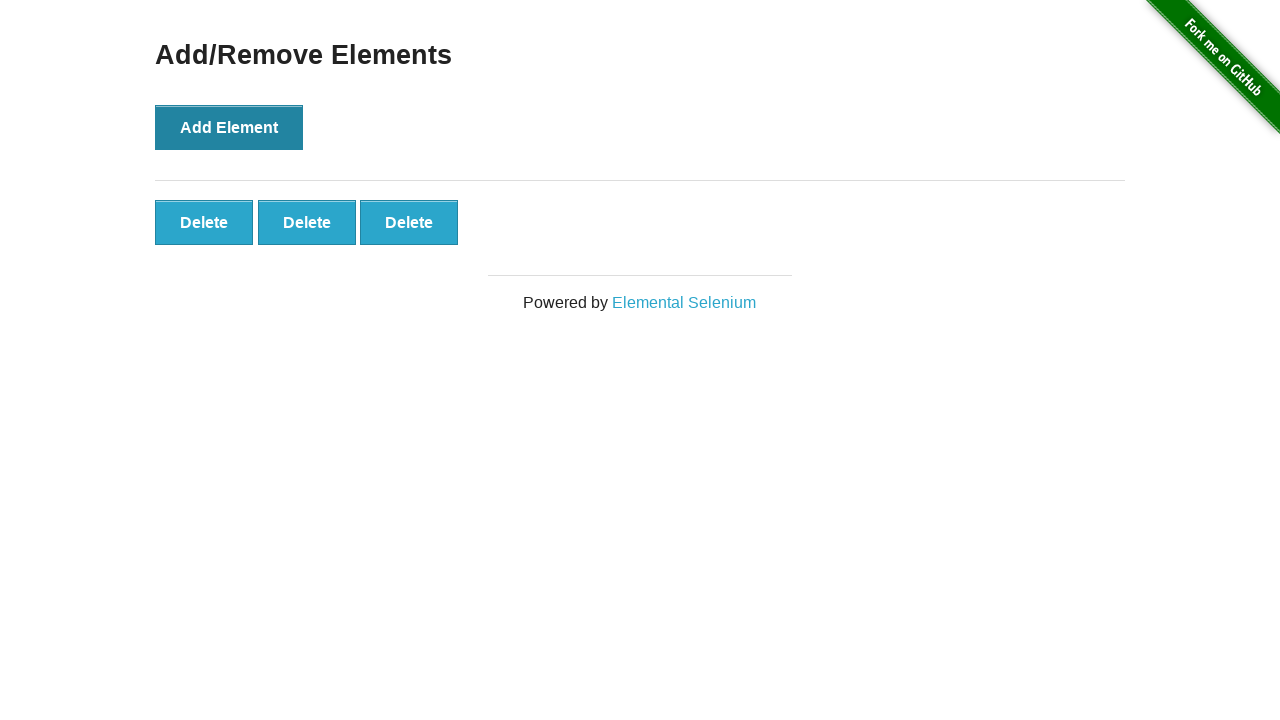

Clicked Add Element button at (229, 127) on xpath=//button[text()='Add Element']
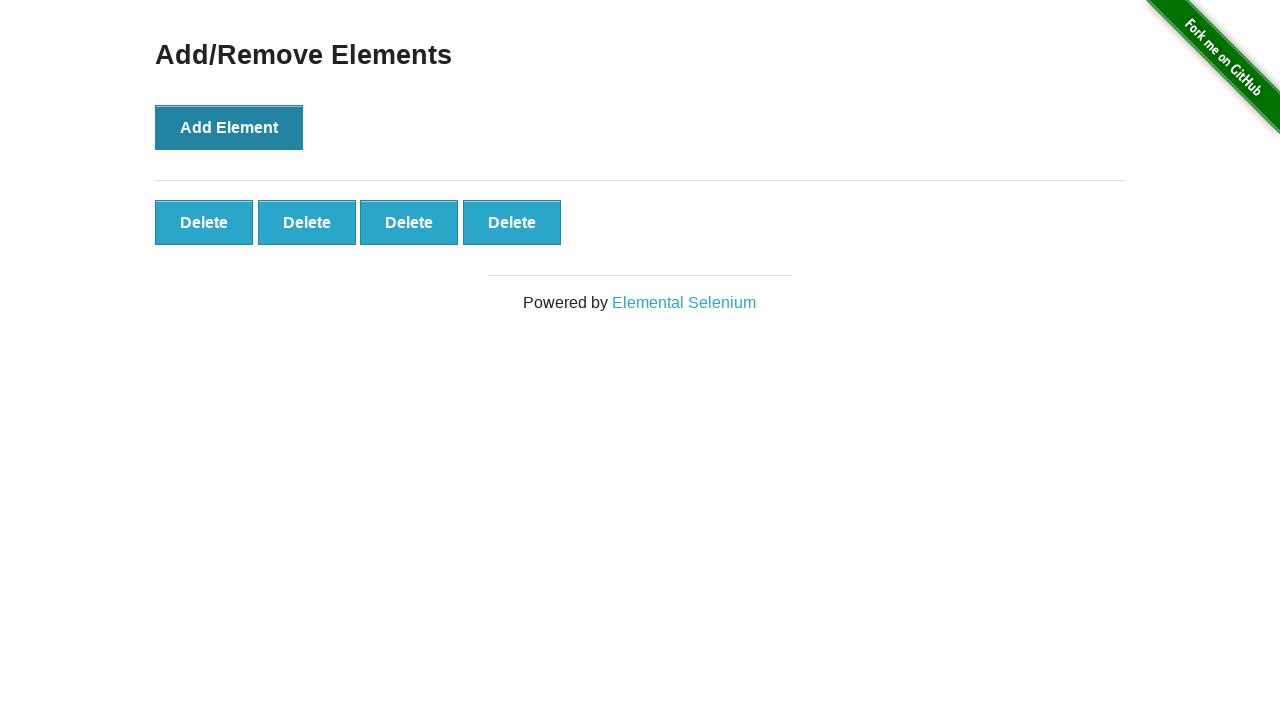

Clicked Add Element button at (229, 127) on xpath=//button[text()='Add Element']
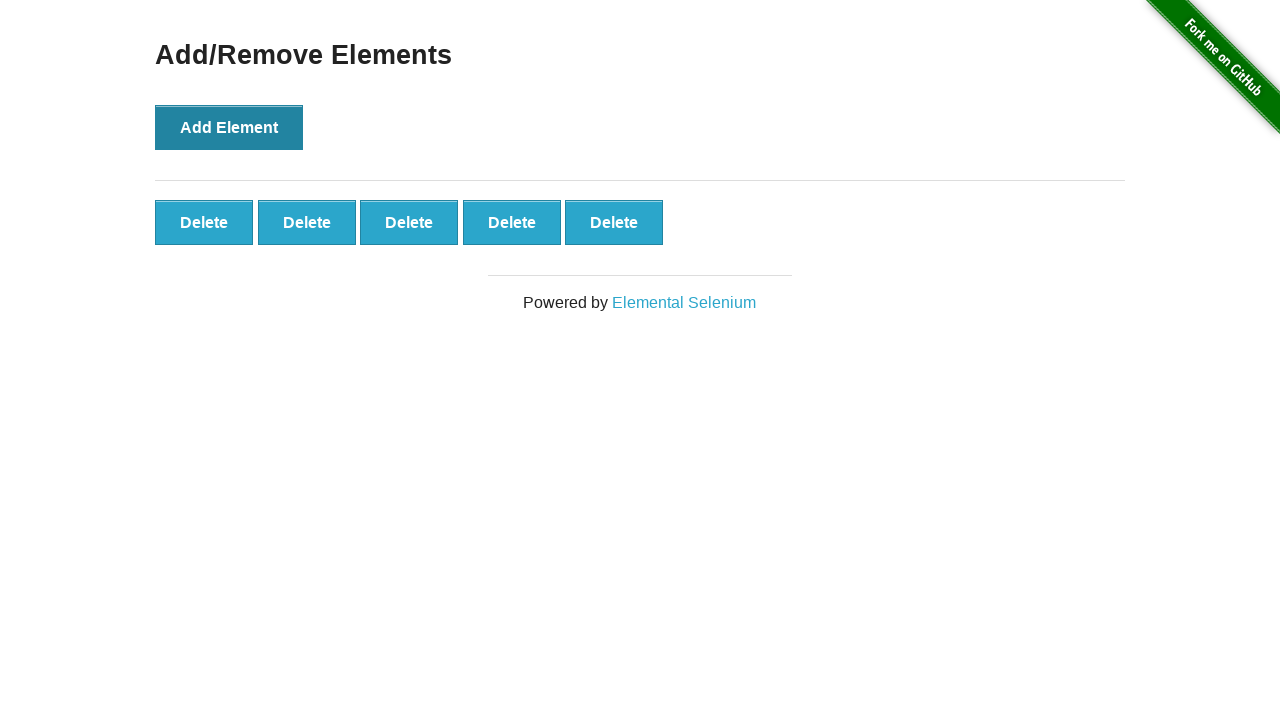

Delete buttons appeared after adding elements
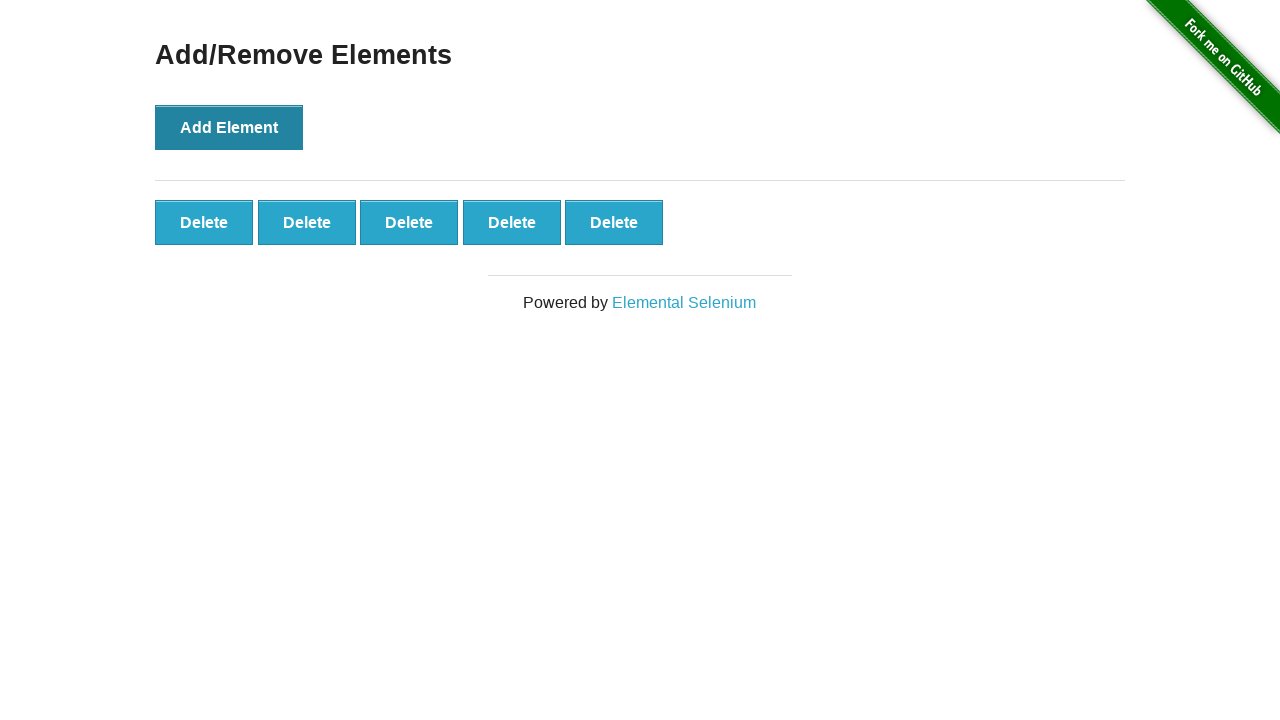

Located all Delete buttons on the page
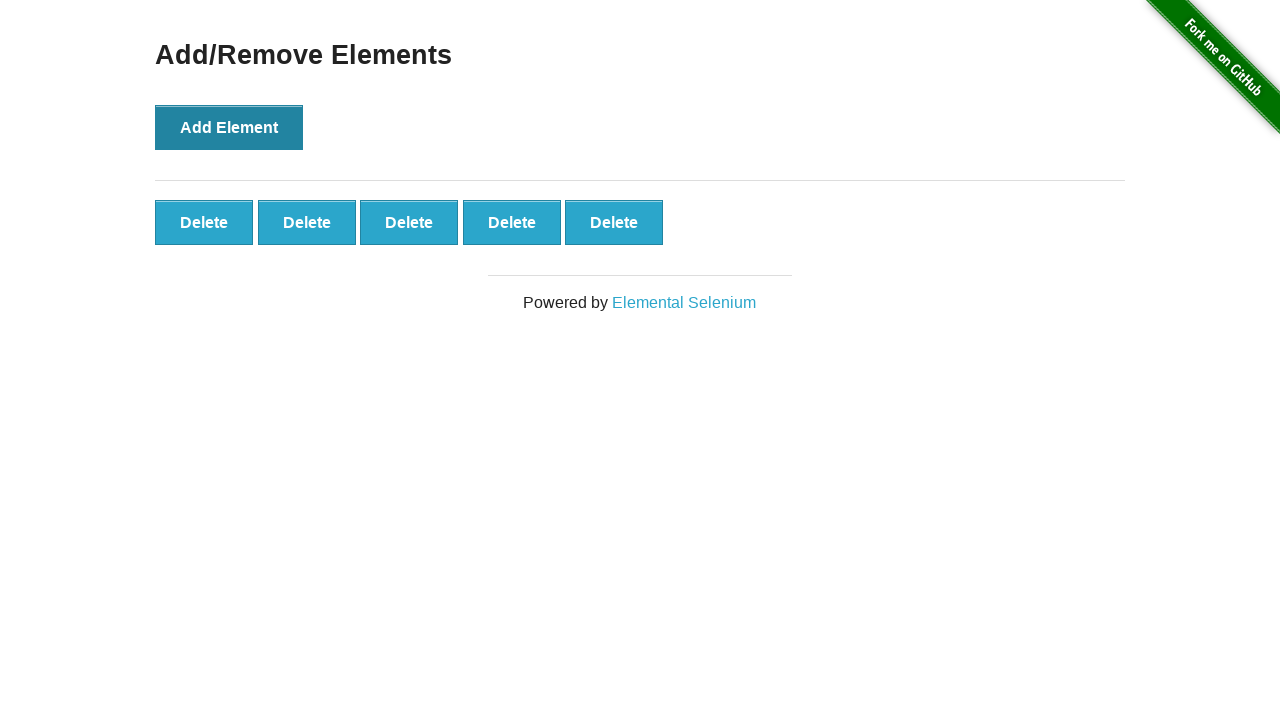

Counted 5 Delete buttons
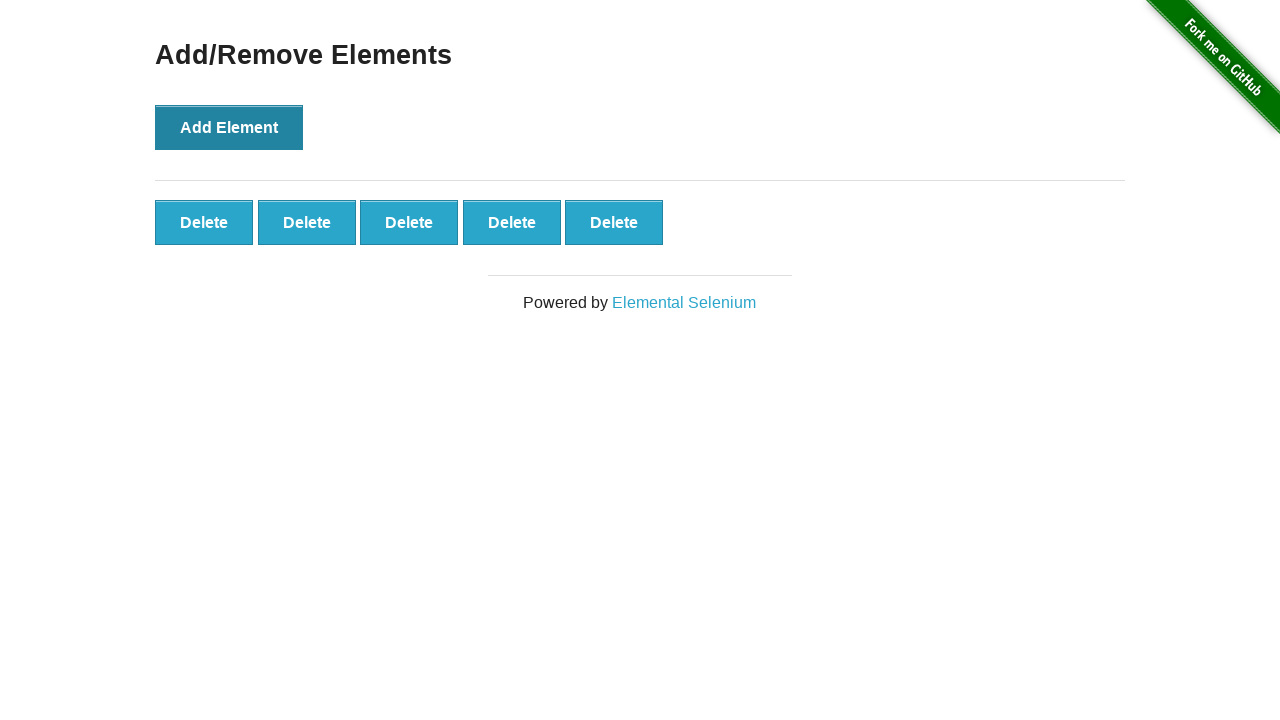

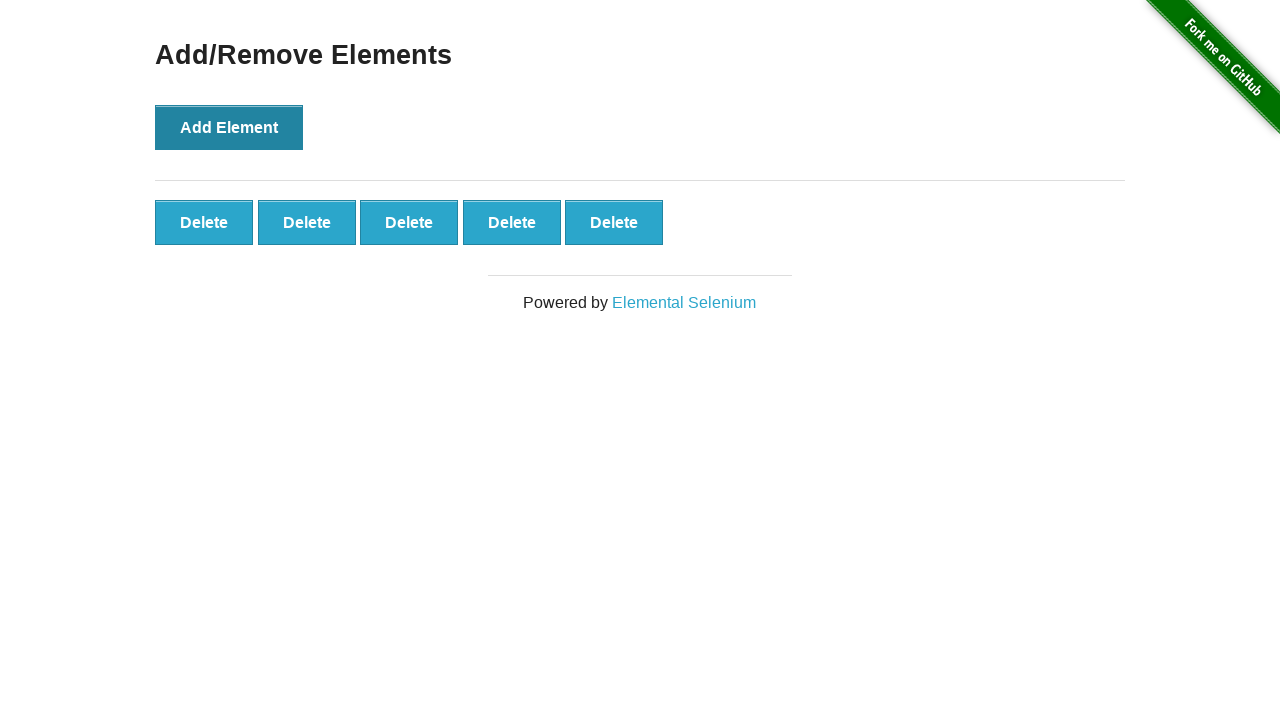